Tests calculator operations with multiple test cases including addition, subtraction, and multiplication

Starting URL: https://juliemr.github.io/protractor-demo/

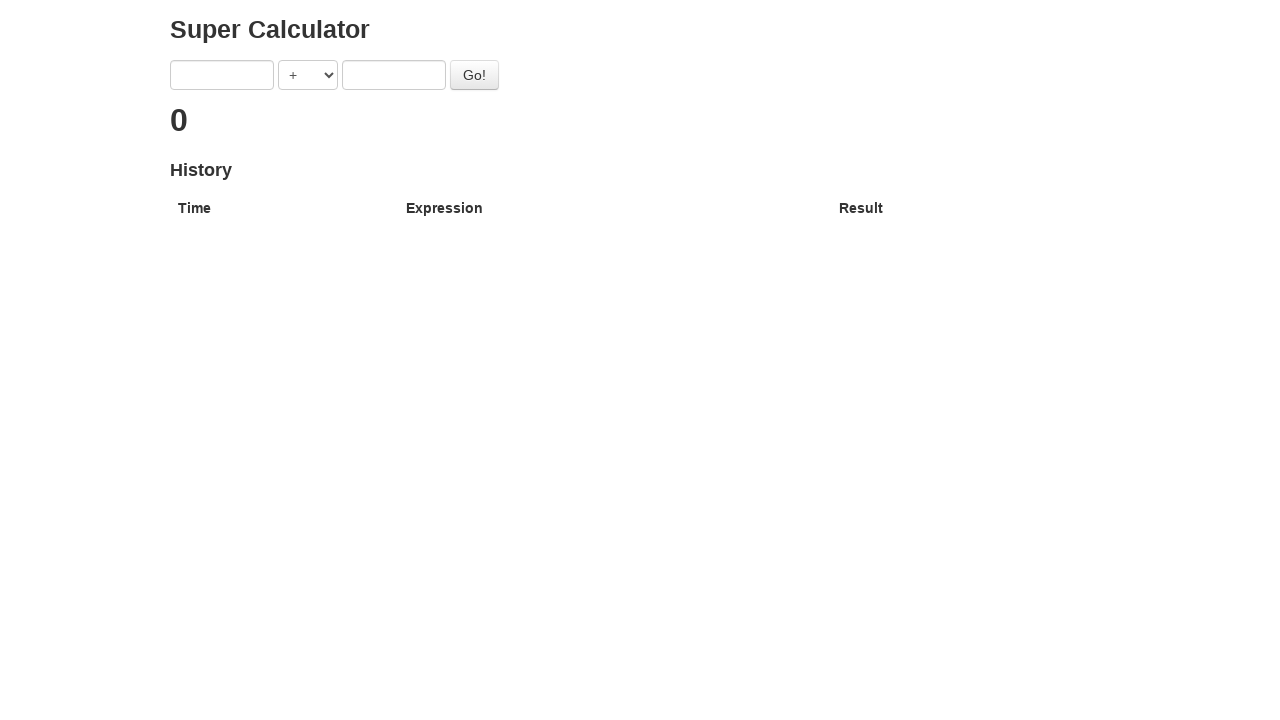

Cleared first input field on input[ng-model='first']
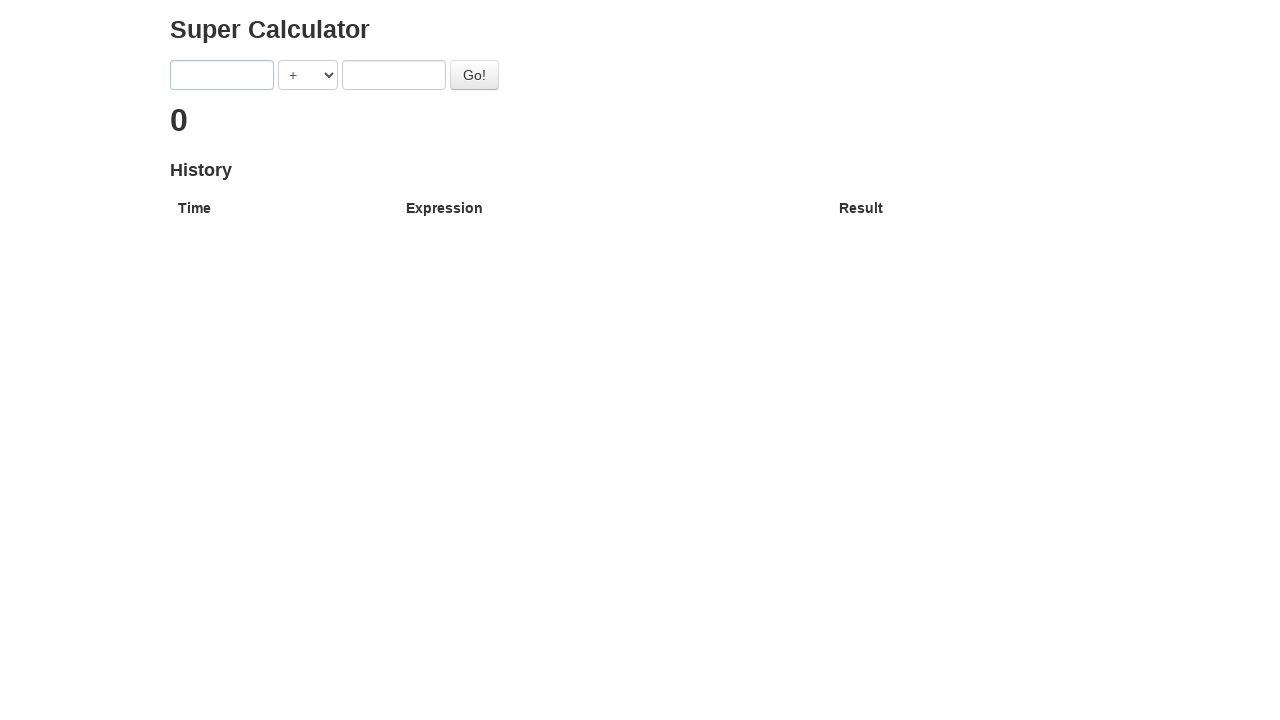

Filled first input field with '1' on input[ng-model='first']
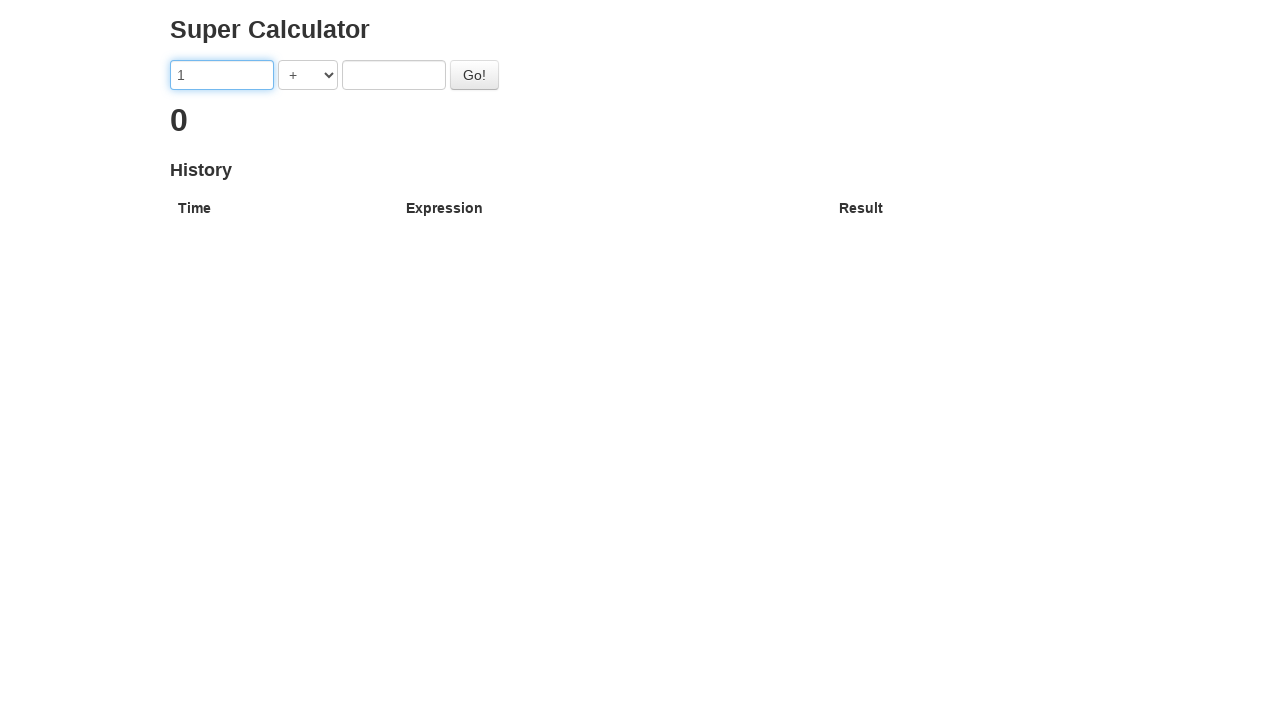

Cleared second input field on input[ng-model='second']
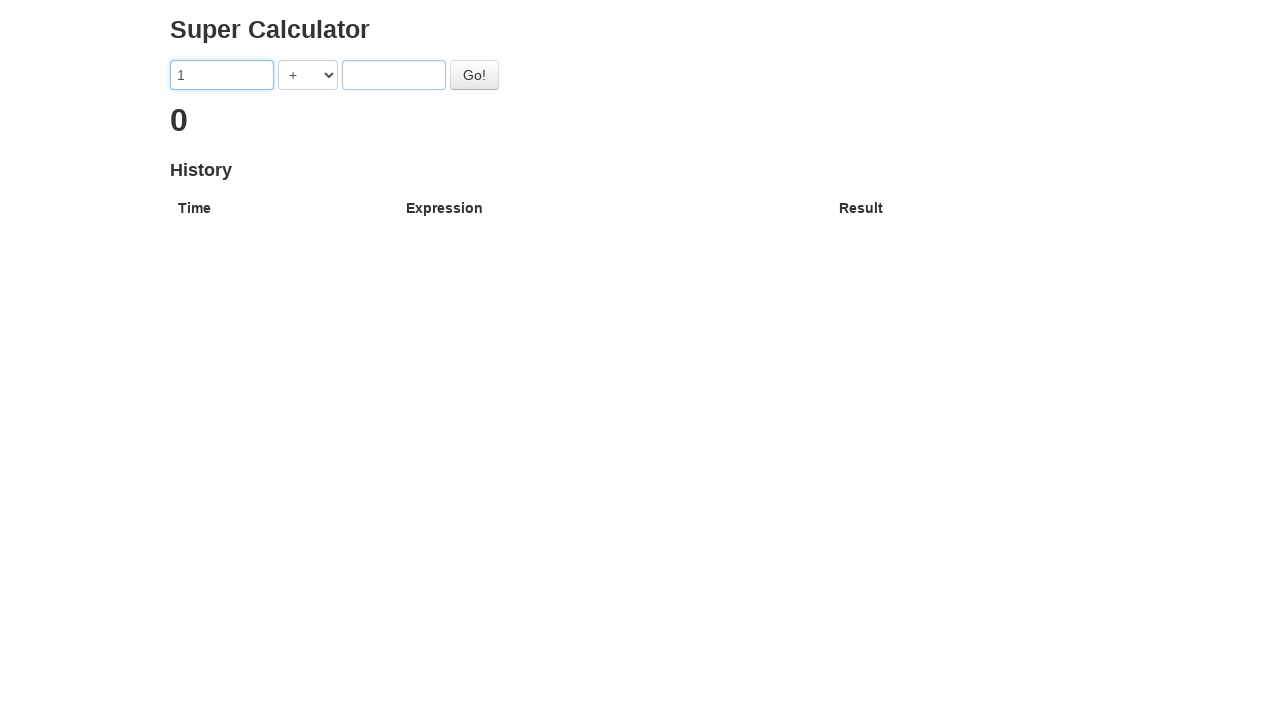

Filled second input field with '1' on input[ng-model='second']
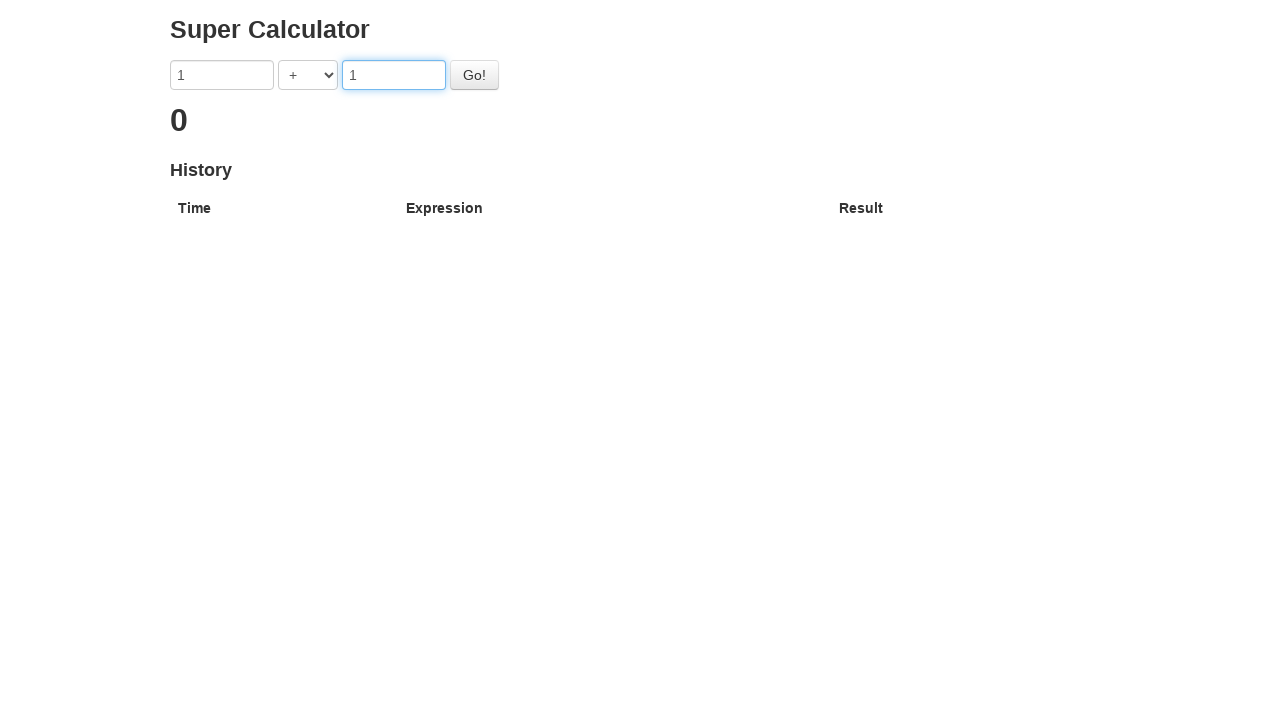

Selected '+' operator for addition test case on select
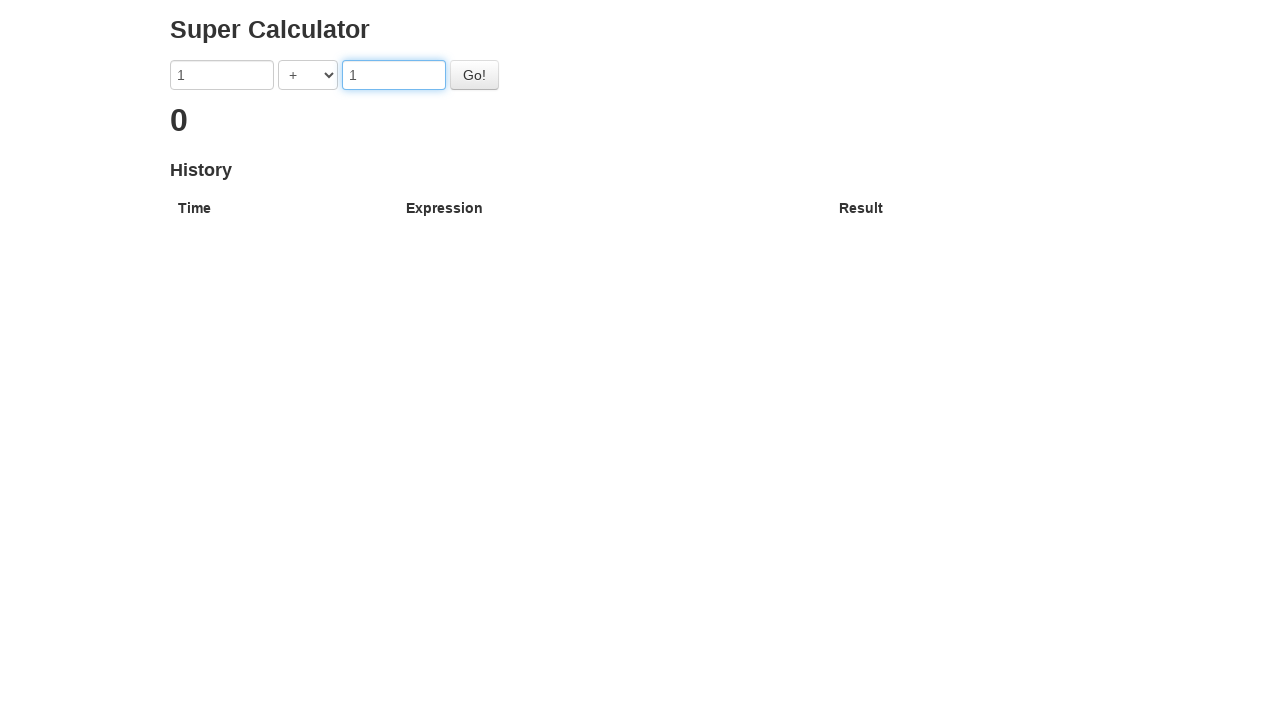

Clicked calculate button for 1 + 1 at (474, 75) on button
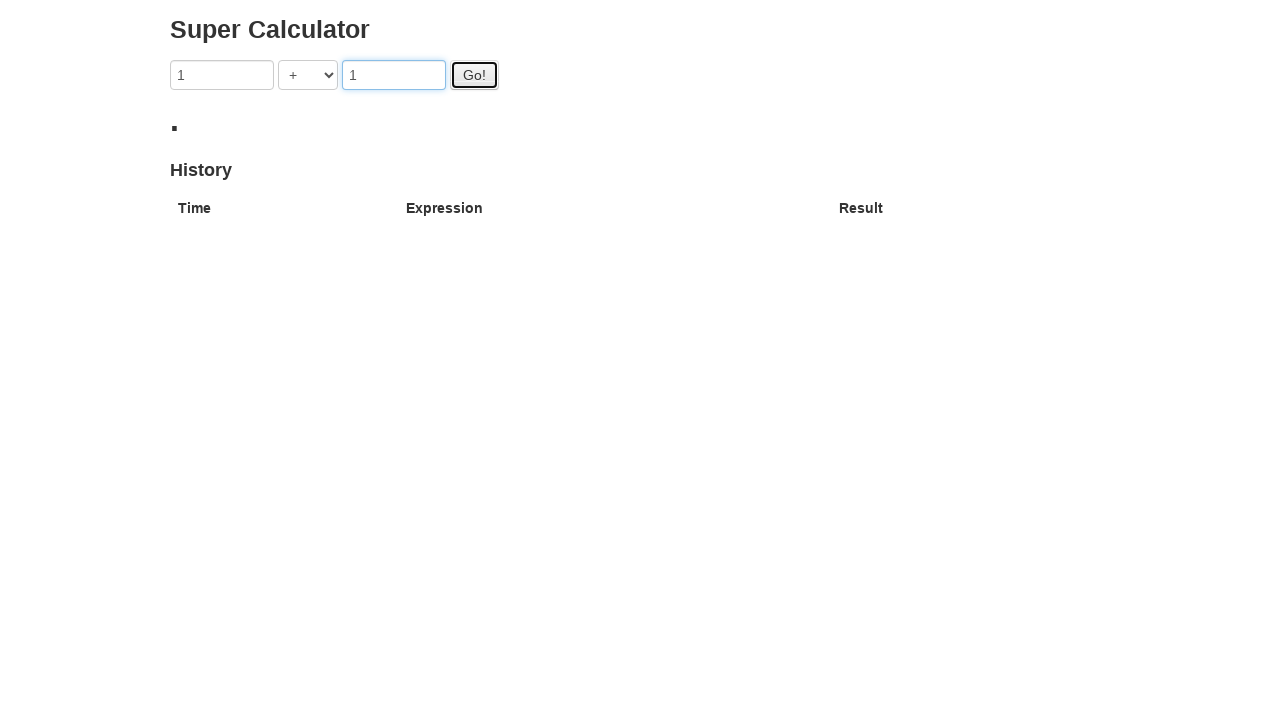

Verified result '2' displayed for addition test case
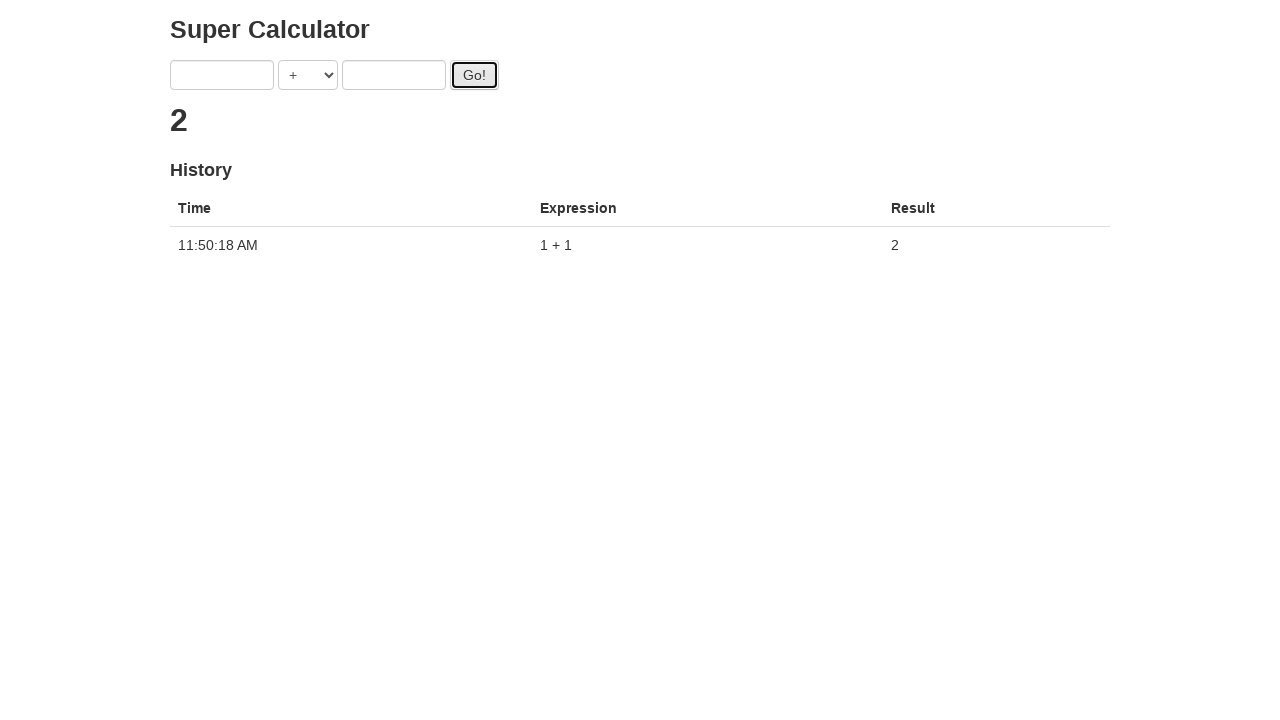

Cleared first input field for subtraction test case on input[ng-model='first']
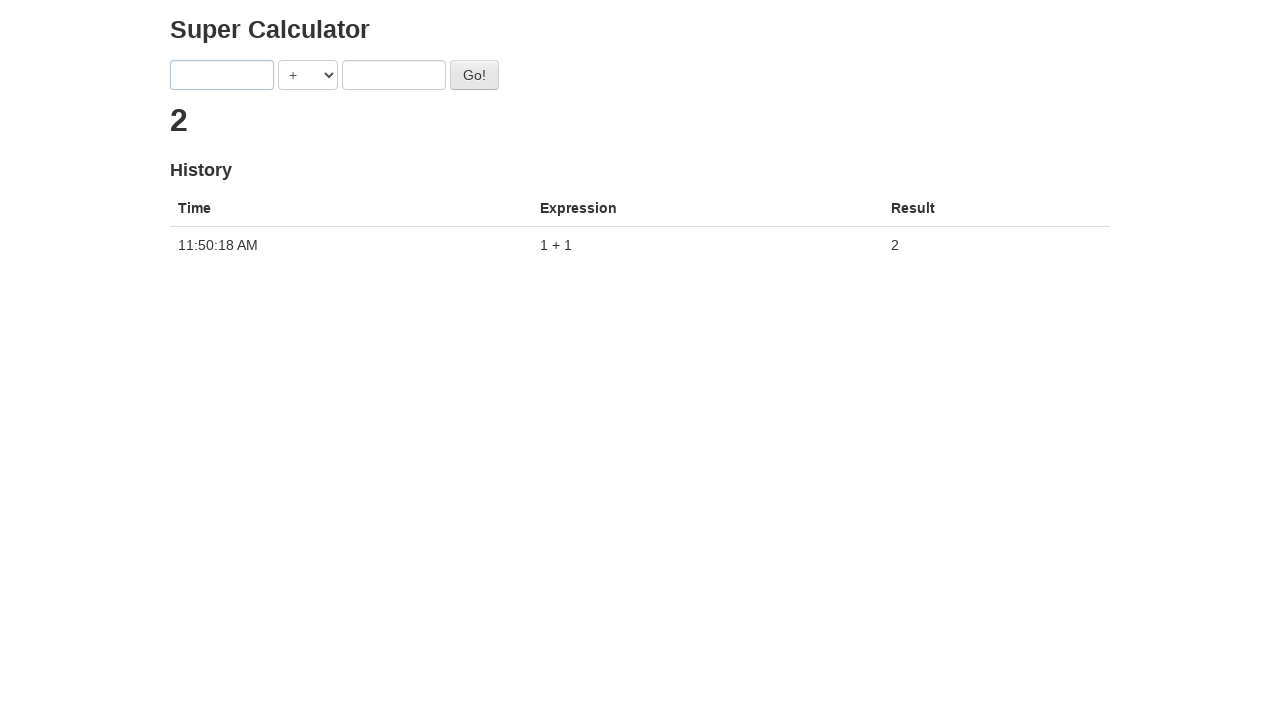

Filled first input field with '1' for subtraction test on input[ng-model='first']
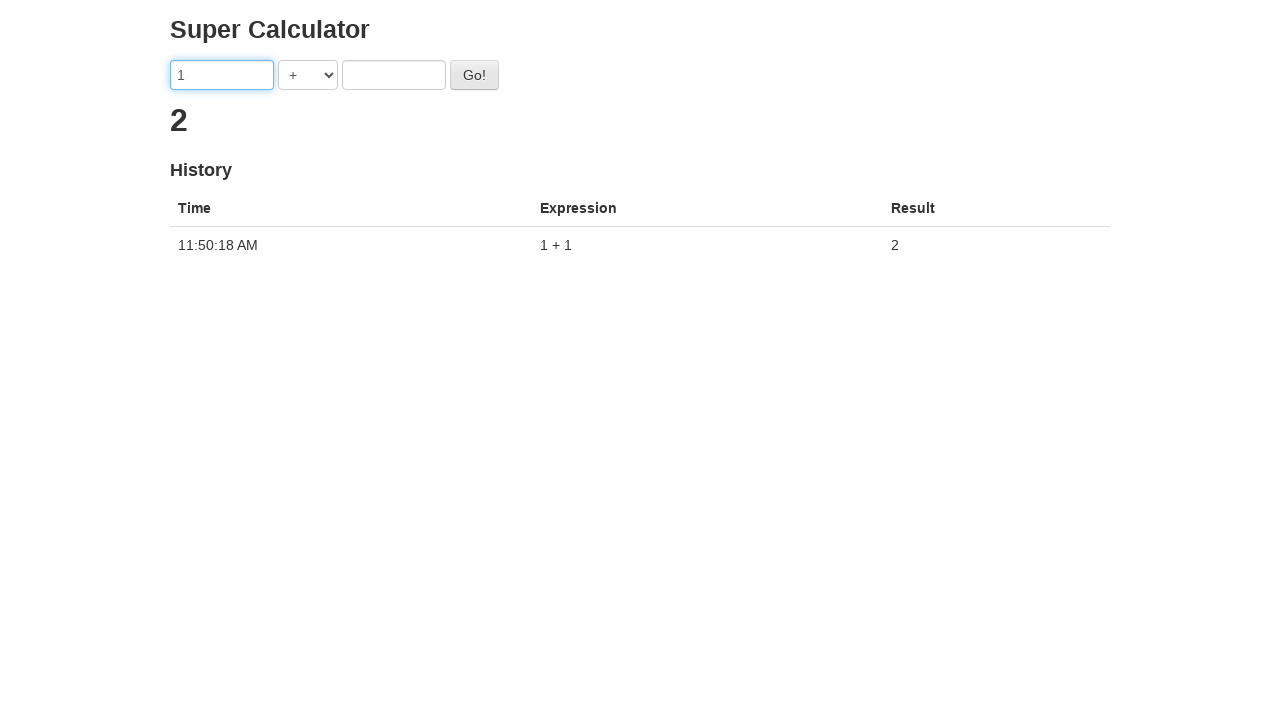

Cleared second input field for subtraction test case on input[ng-model='second']
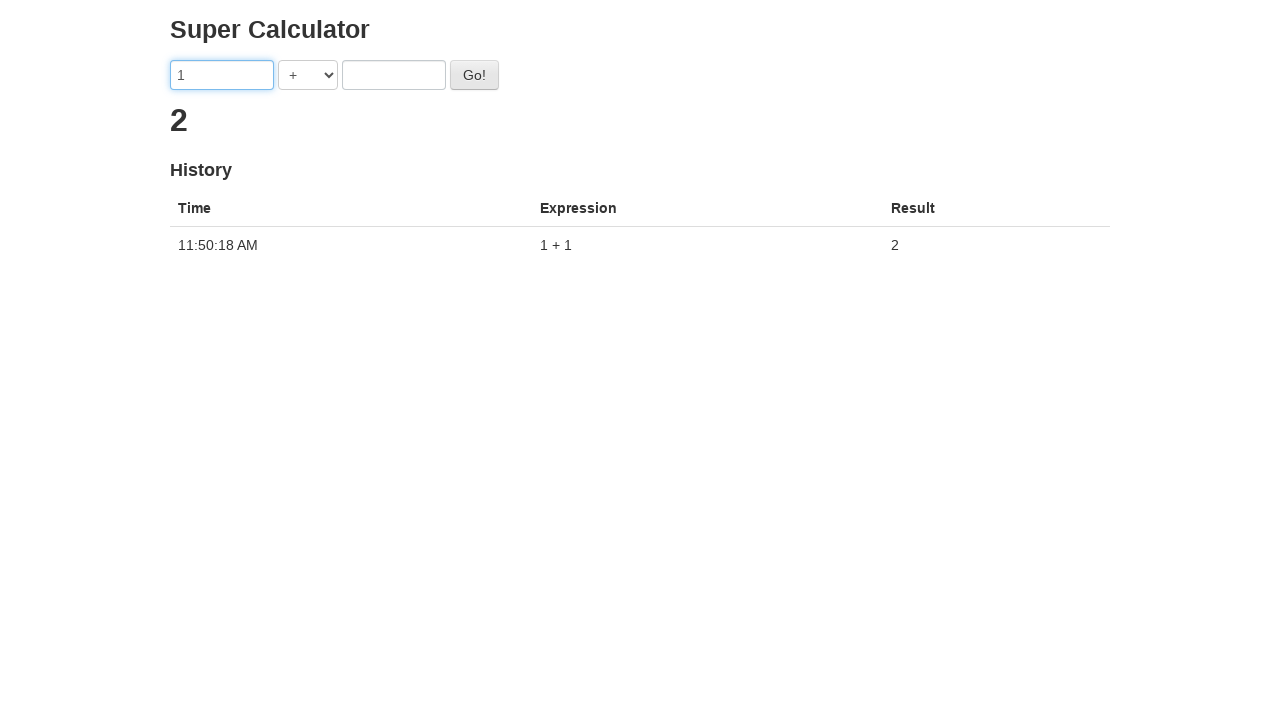

Filled second input field with '1' for subtraction test on input[ng-model='second']
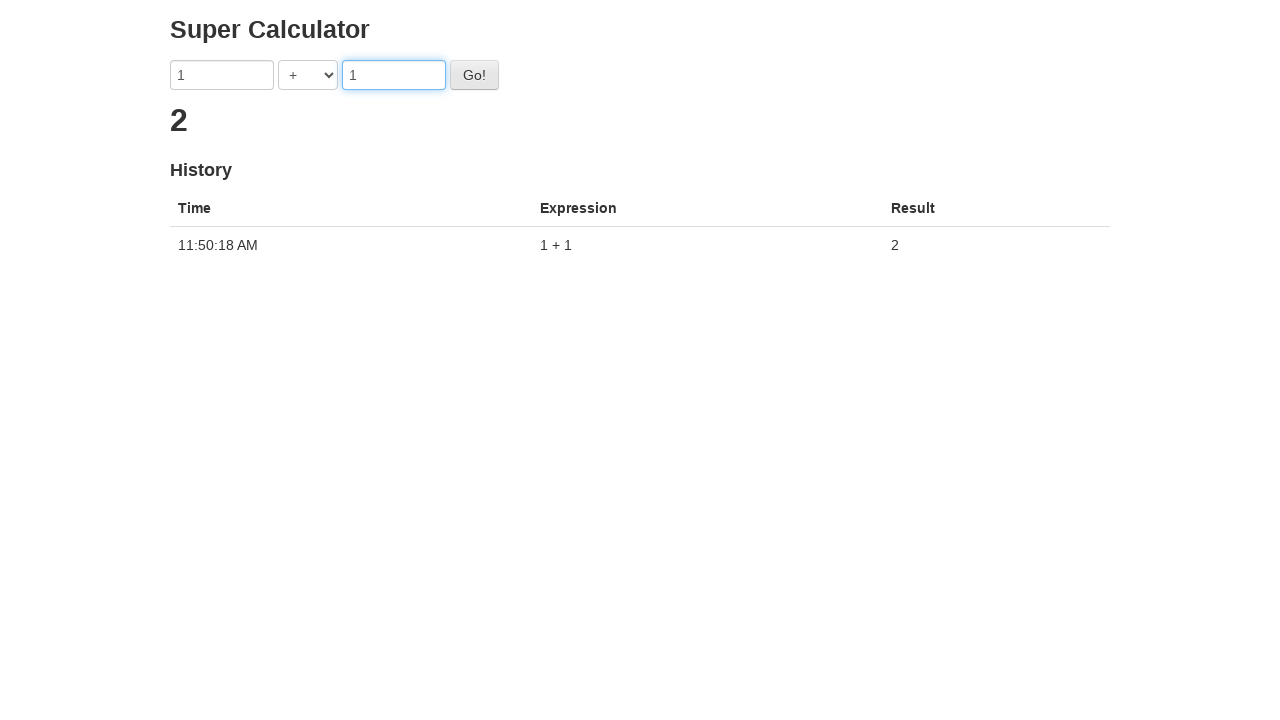

Selected '-' operator for subtraction test case on select
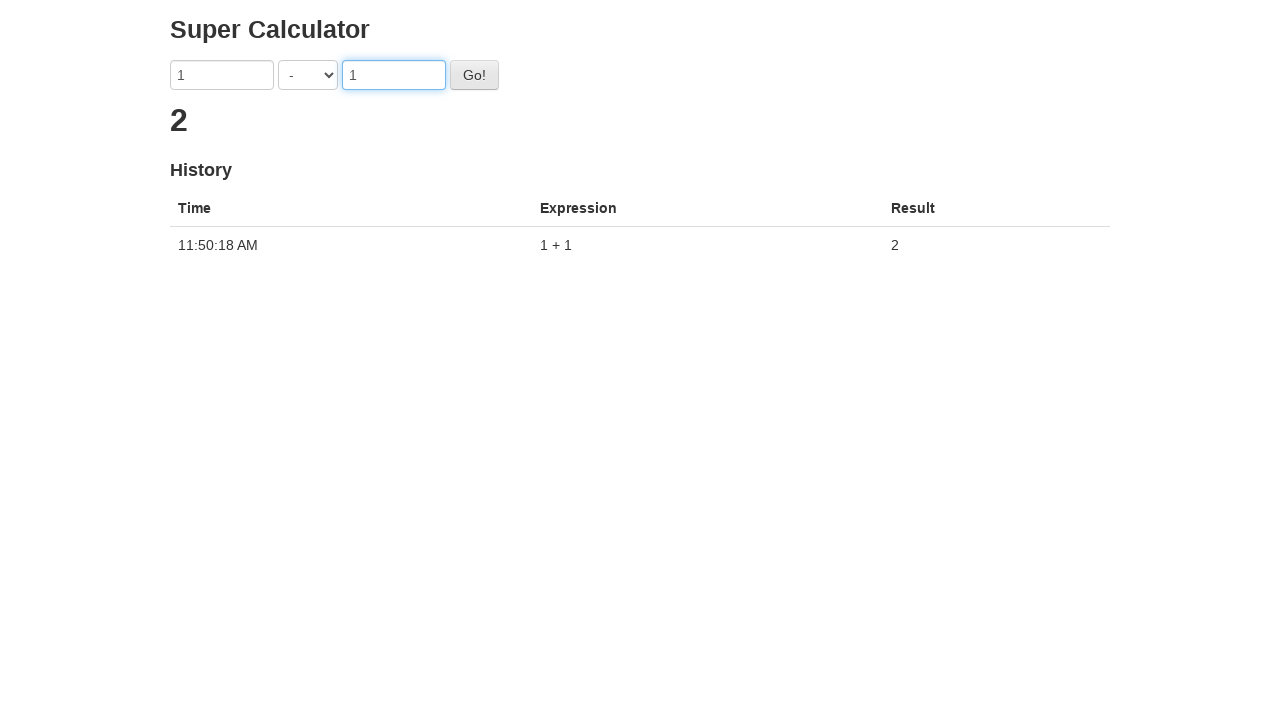

Clicked calculate button for 1 - 1 at (474, 75) on button
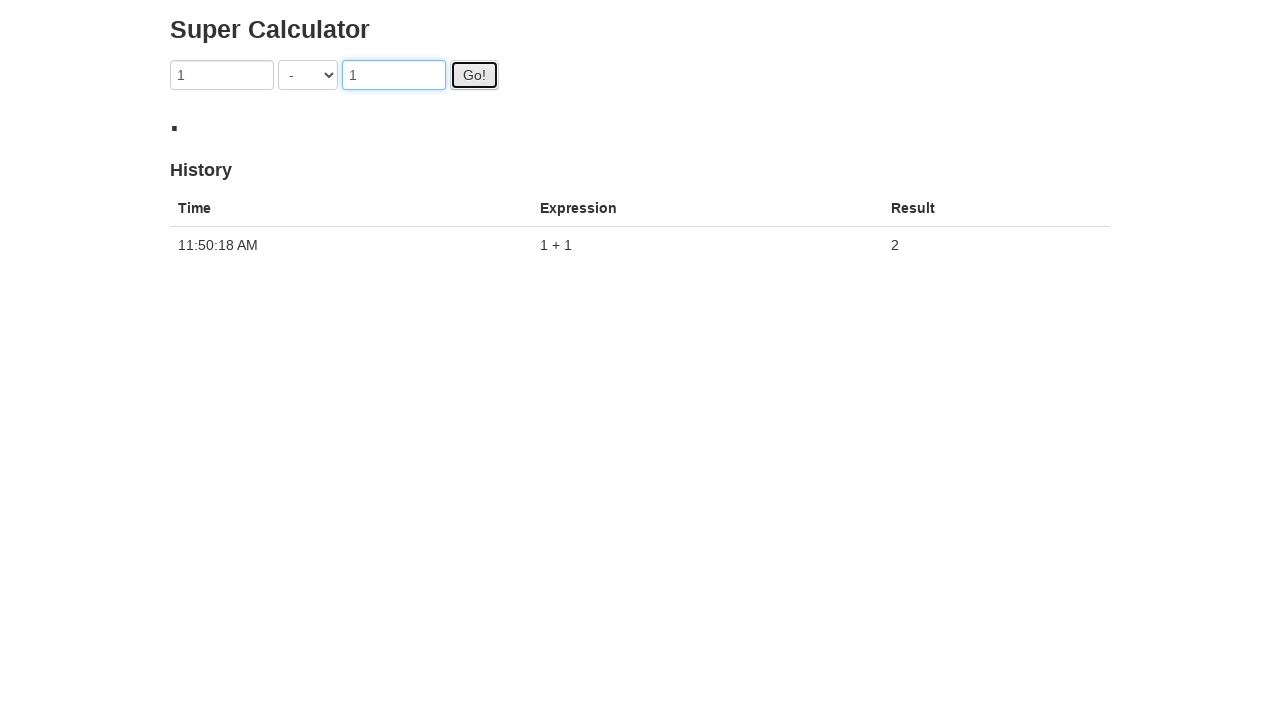

Verified result '0' displayed for subtraction test case
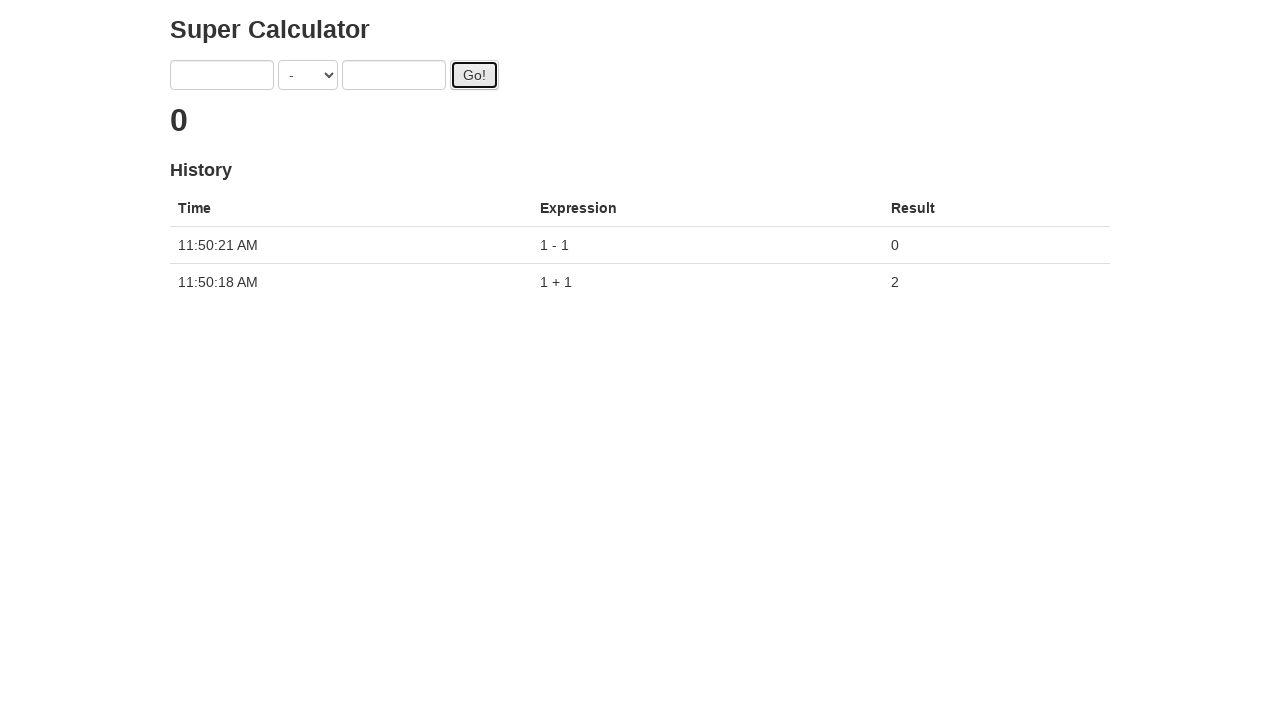

Cleared first input field for multiplication test case on input[ng-model='first']
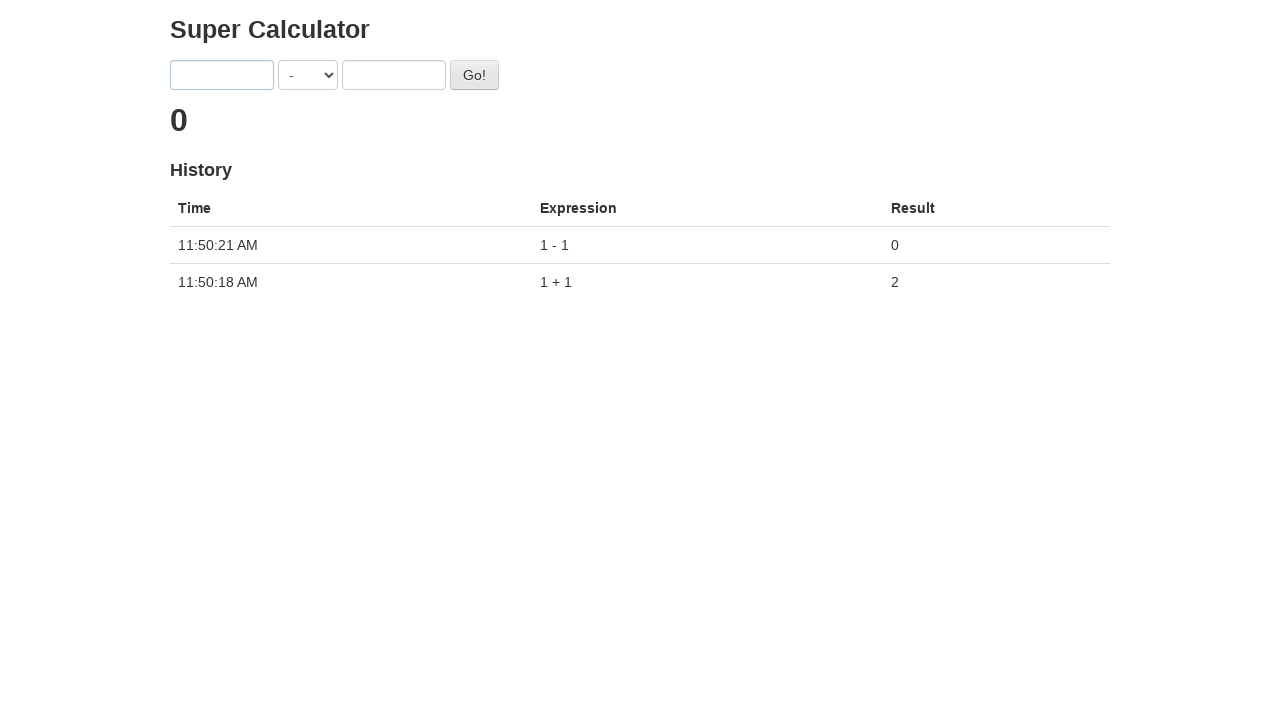

Filled first input field with '1' for multiplication test on input[ng-model='first']
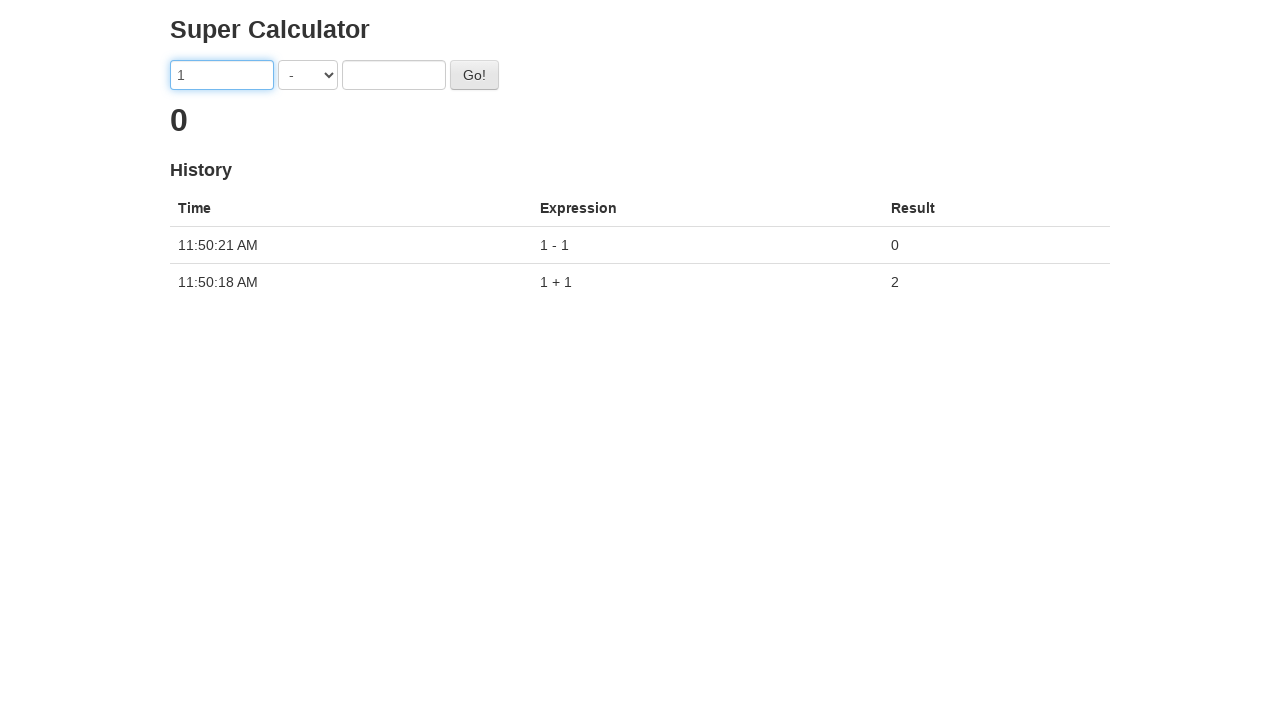

Cleared second input field for multiplication test case on input[ng-model='second']
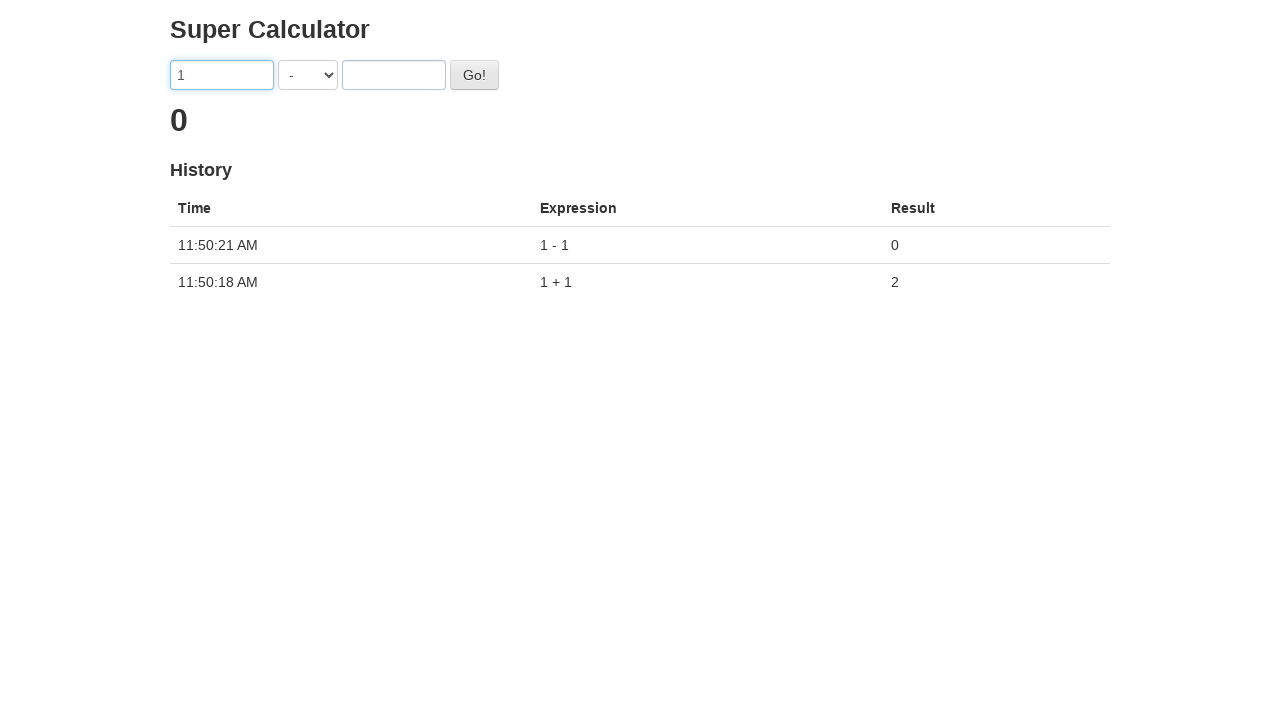

Filled second input field with '1' for multiplication test on input[ng-model='second']
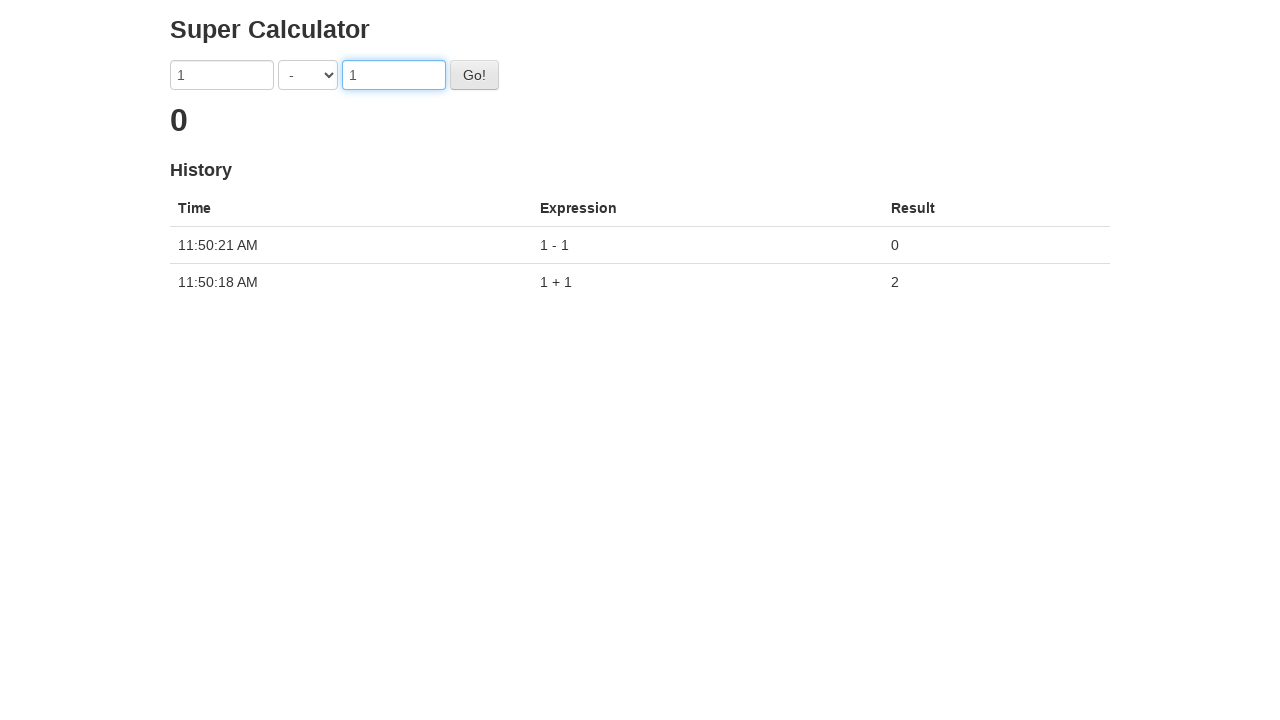

Selected '*' operator for multiplication test case on select
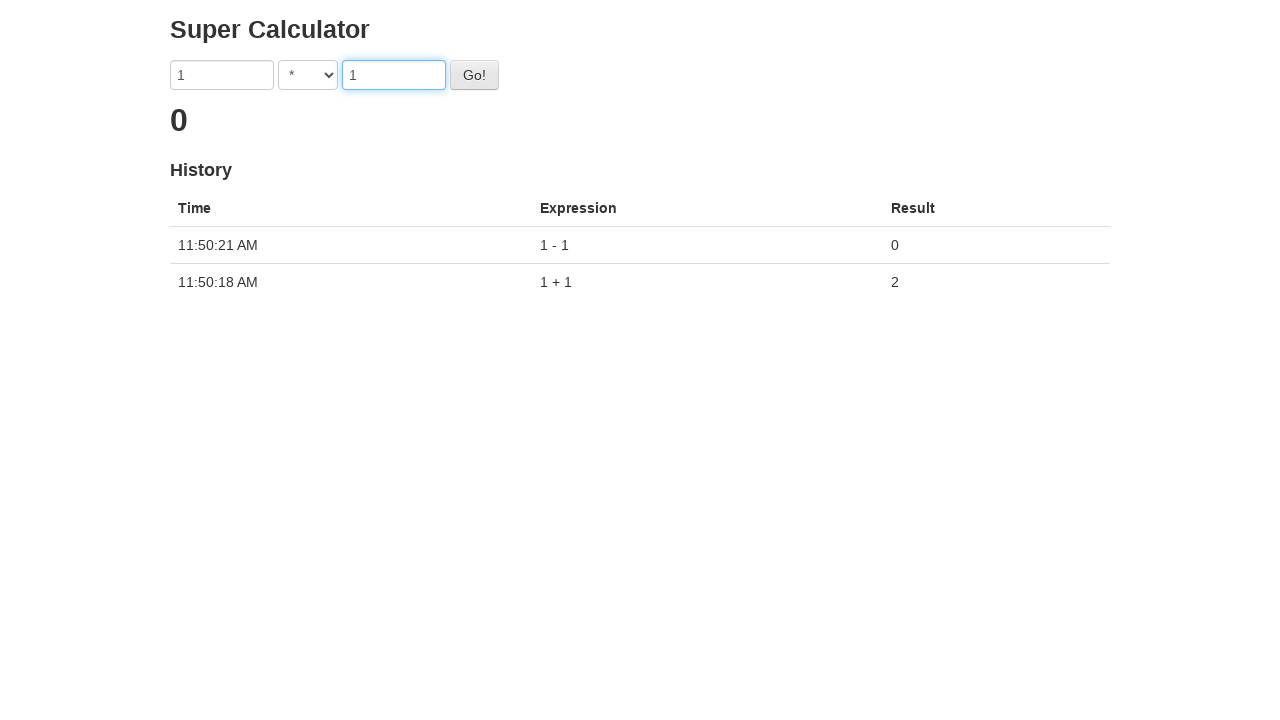

Clicked calculate button for 1 * 1 at (474, 75) on button
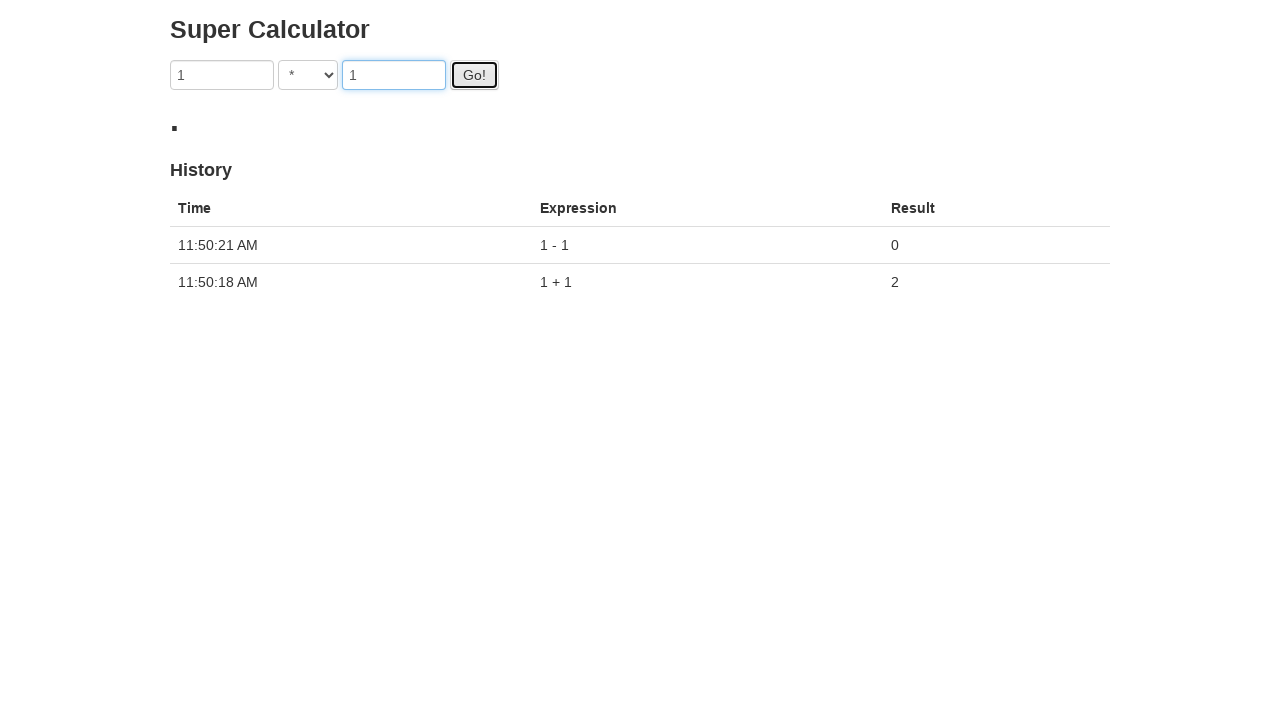

Verified result '1' displayed for multiplication test case
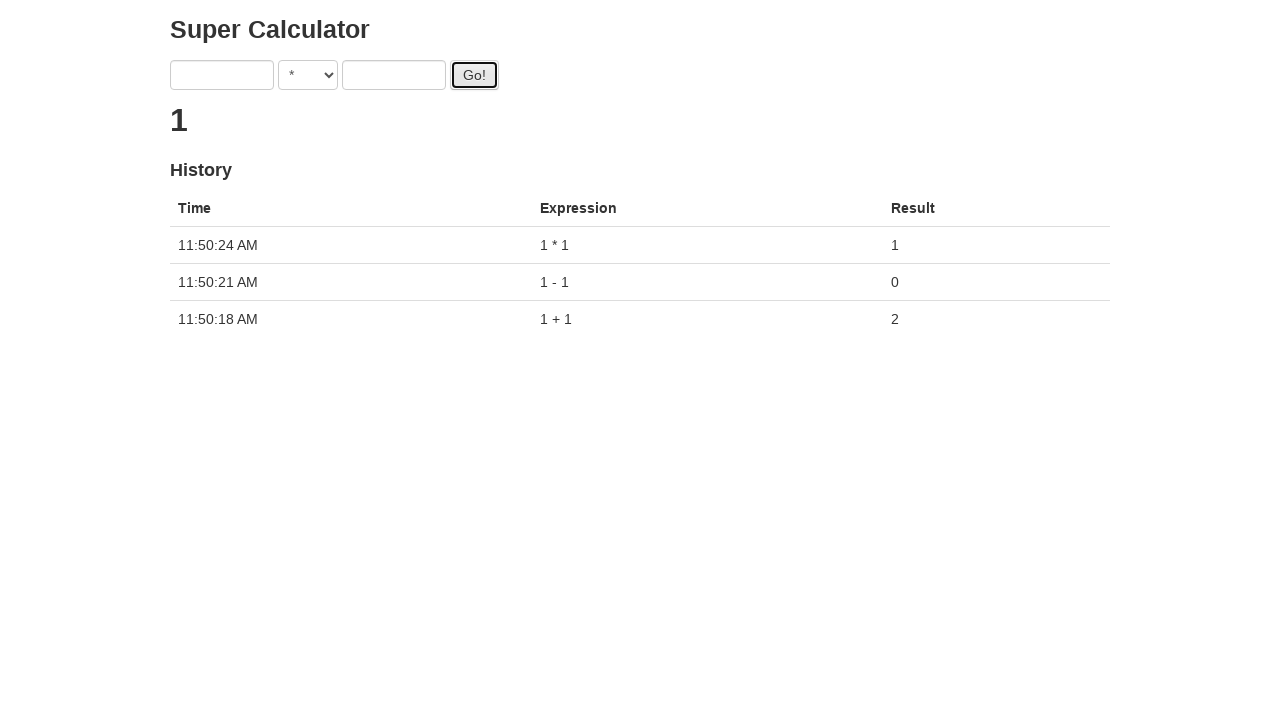

Cleared first input field for negative multiplication test case on input[ng-model='first']
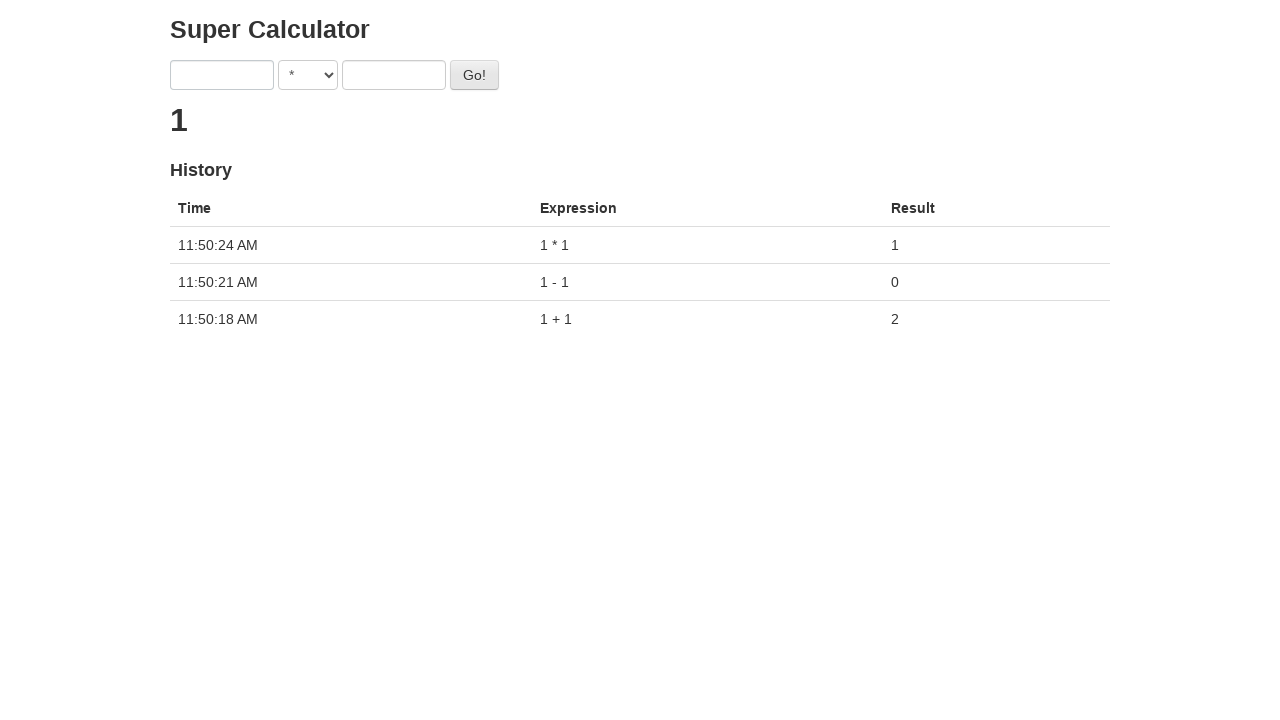

Filled first input field with '1' for negative multiplication test on input[ng-model='first']
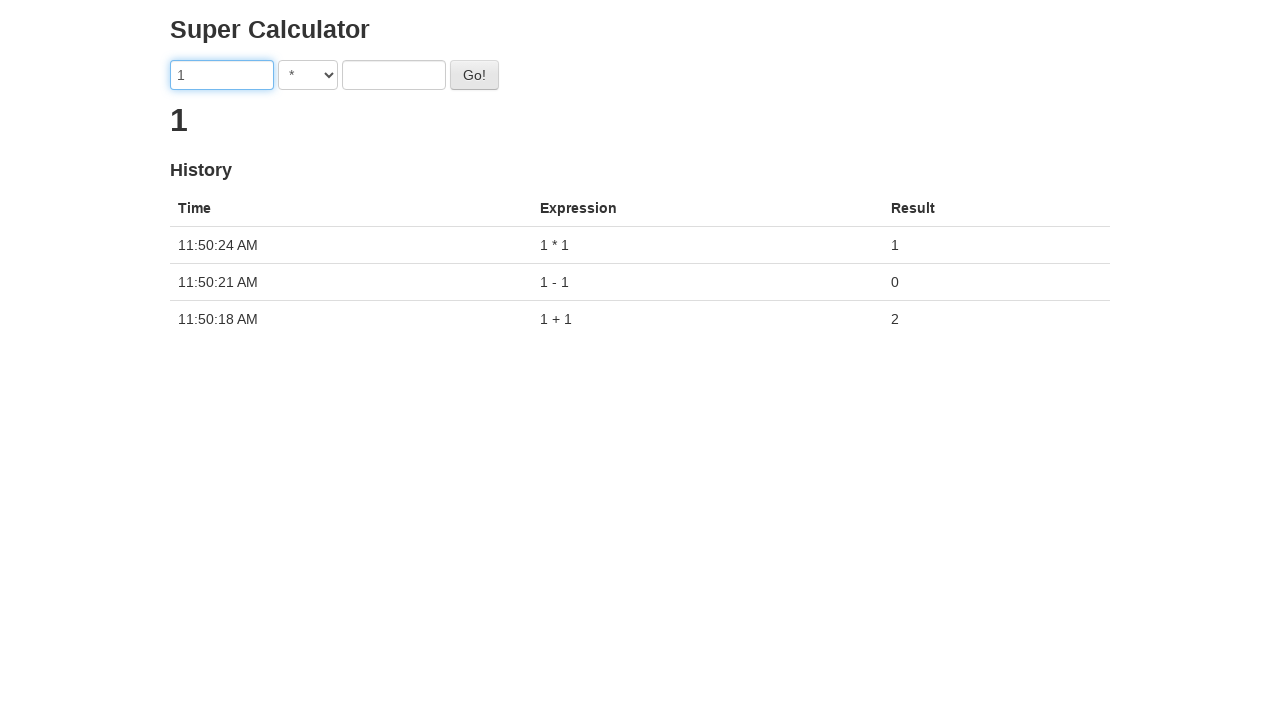

Cleared second input field for negative multiplication test case on input[ng-model='second']
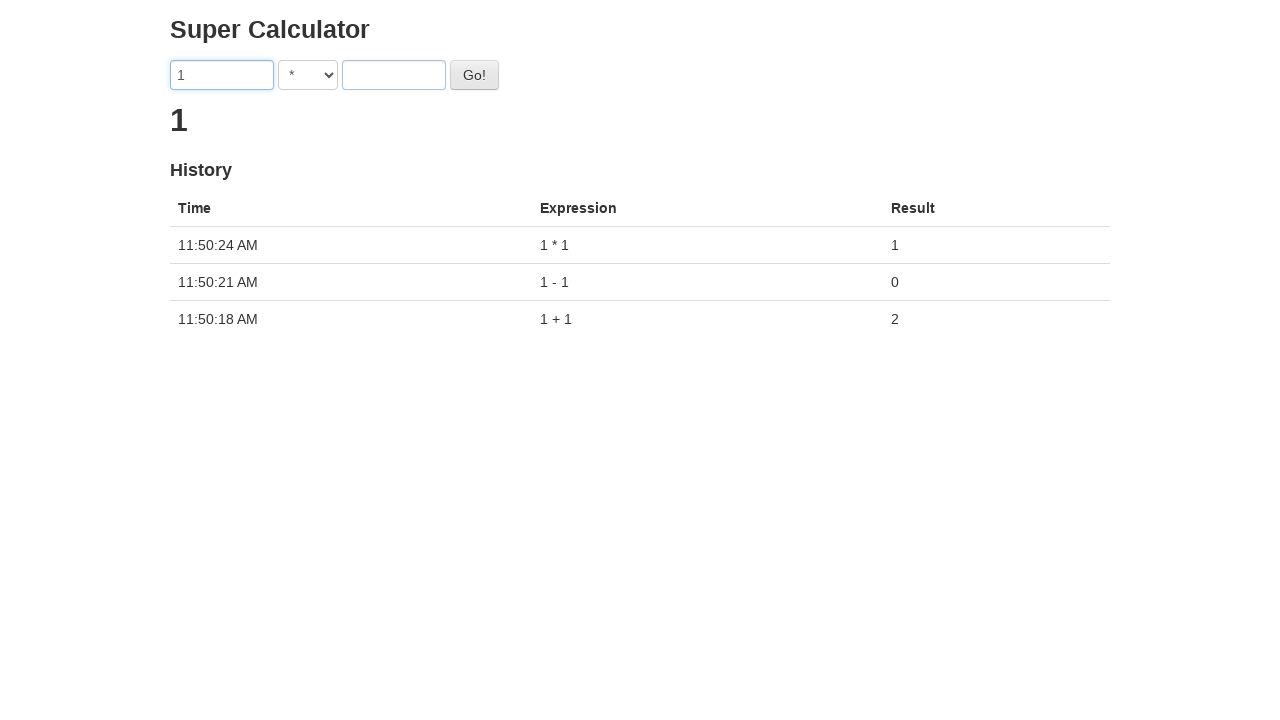

Filled second input field with '-1' for negative multiplication test on input[ng-model='second']
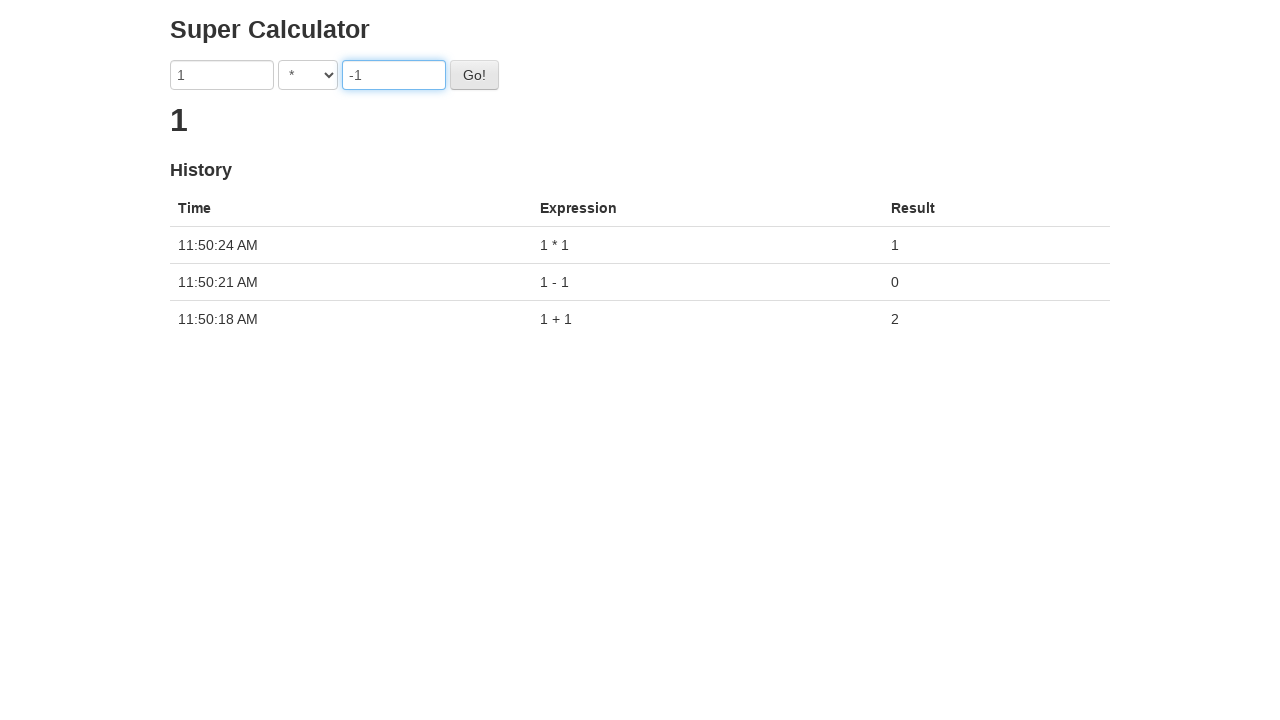

Selected '*' operator for negative multiplication test case on select
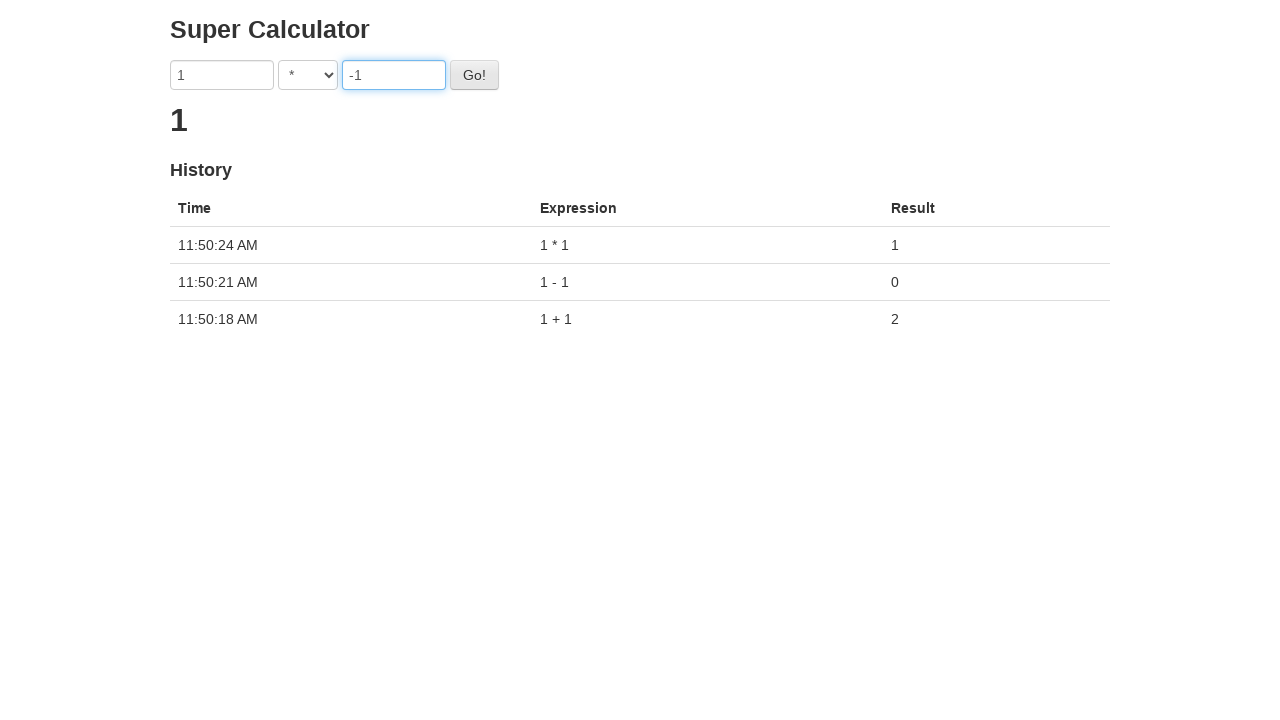

Clicked calculate button for 1 * -1 at (474, 75) on button
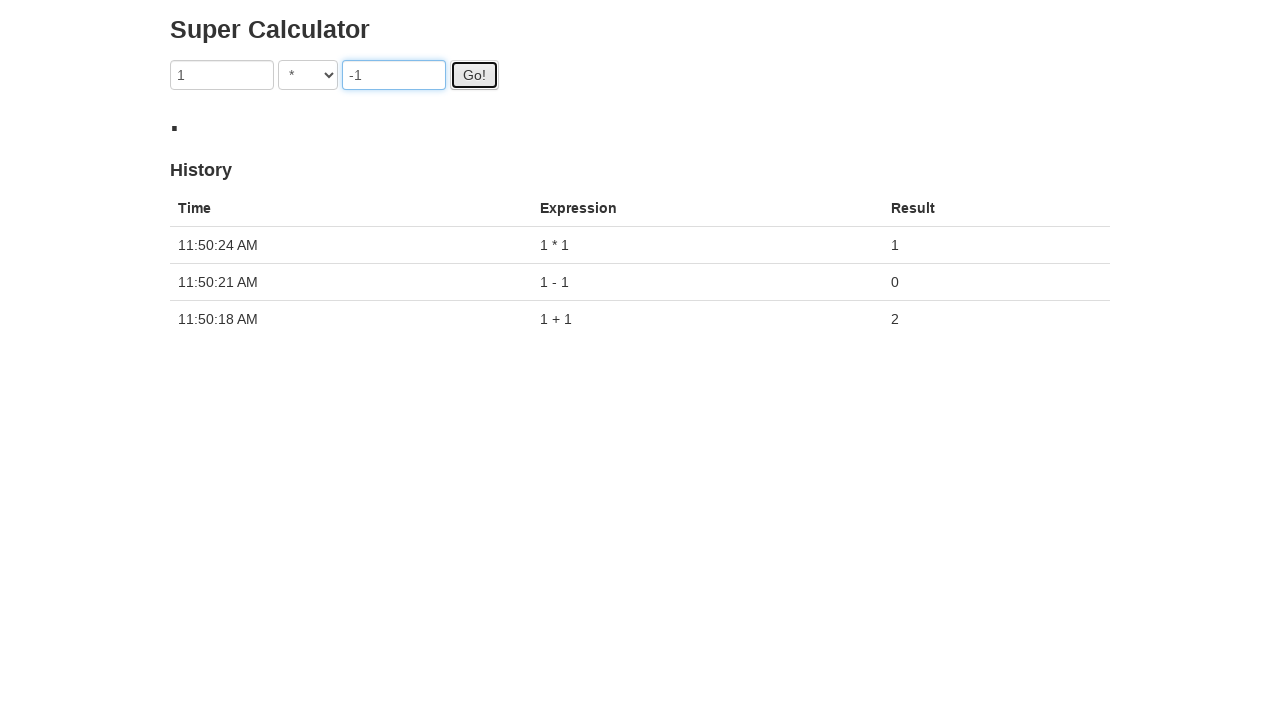

Verified result '-1' displayed for negative multiplication test case
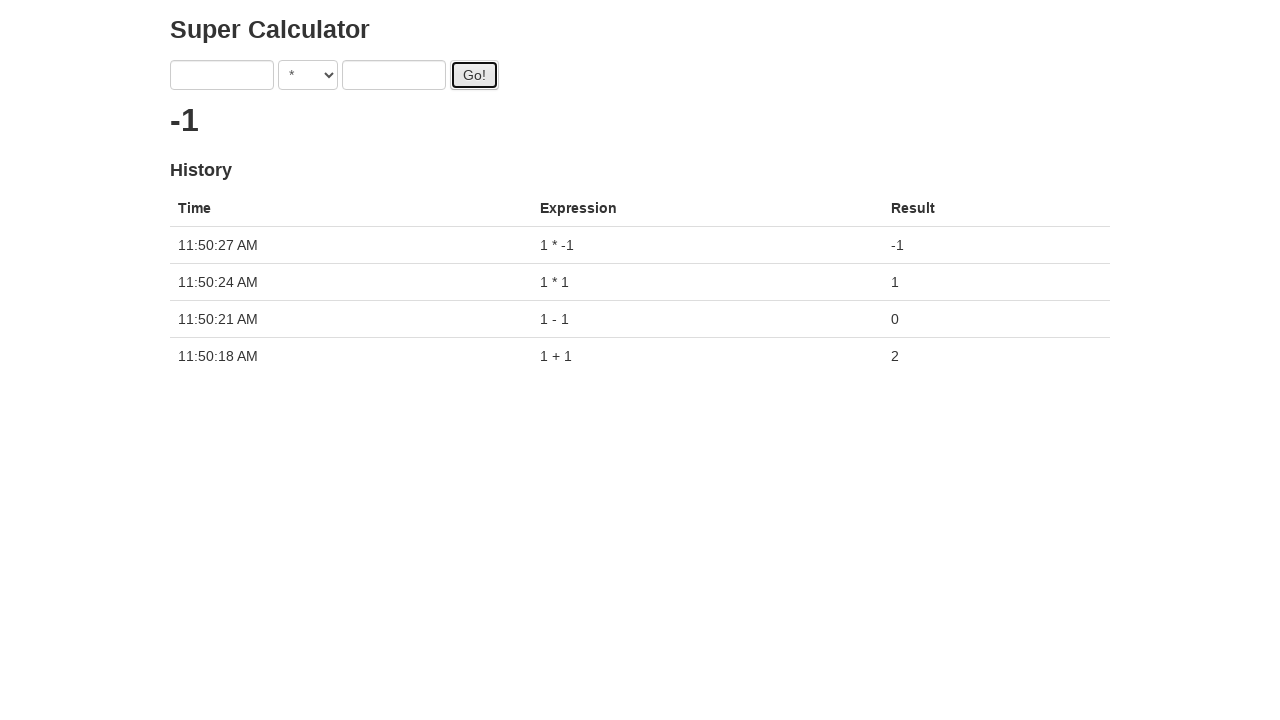

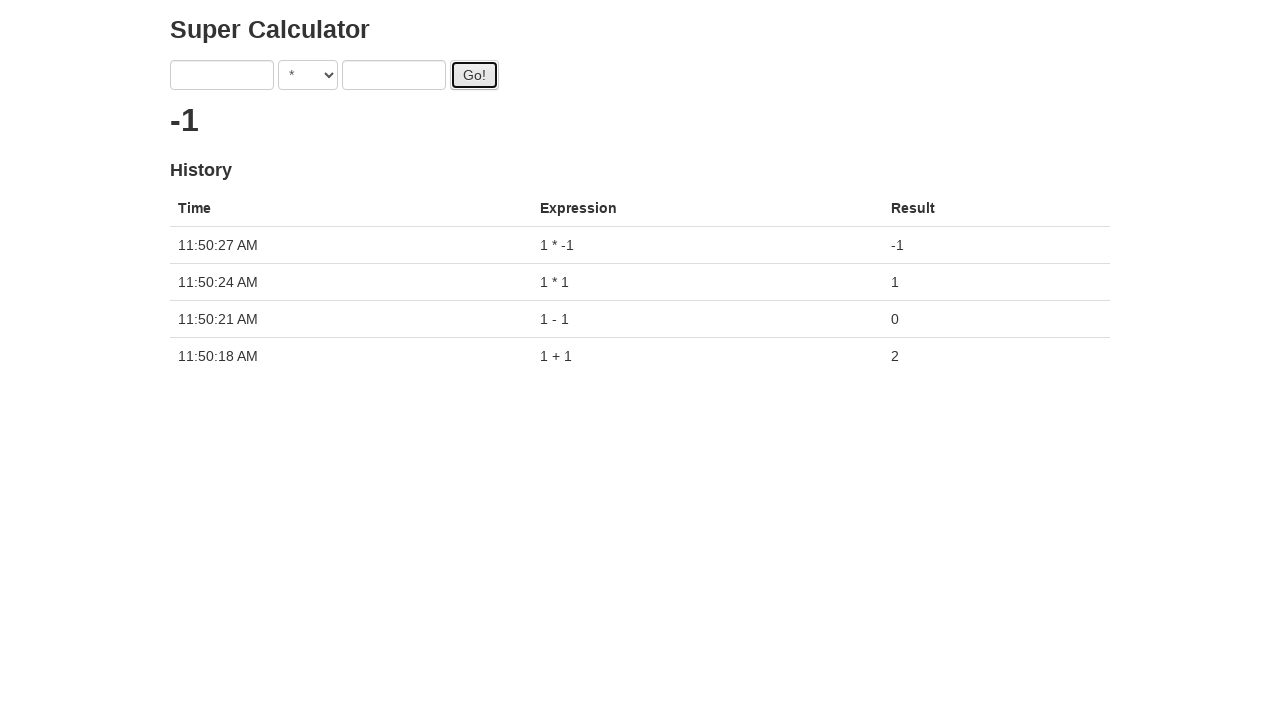